Tests searching for safety inspection notices on Geoje city website by entering a search query and clicking the search button

Starting URL: https://www.geoje.go.kr/index.geoje?menuCd=DOM_000008902001002001

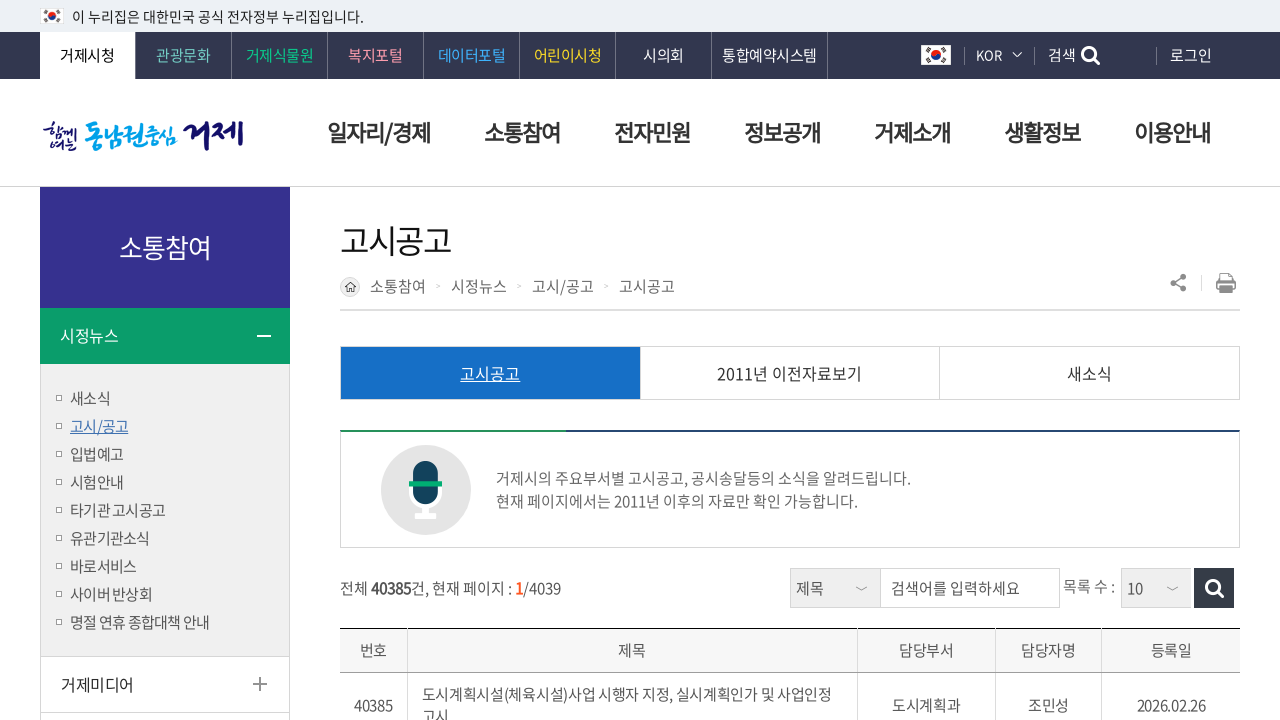

Cleared the search keyword field on #keyword
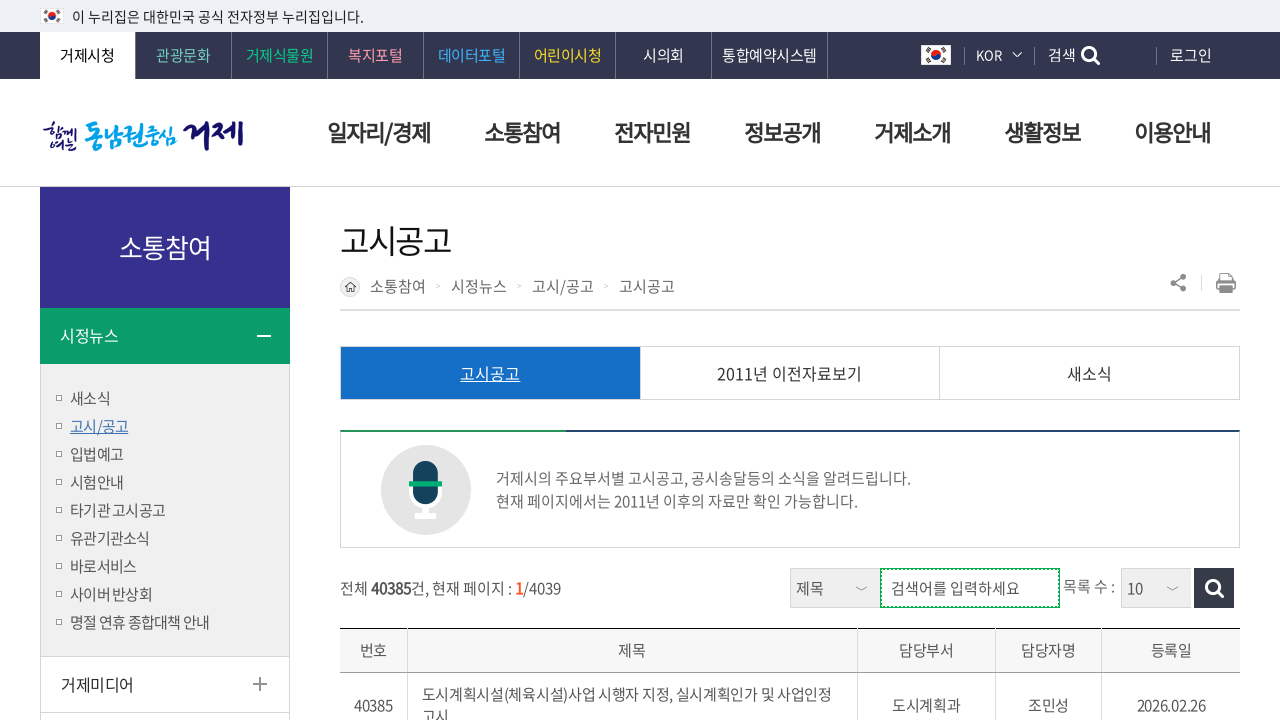

Filled search field with '안전점검' (safety inspection) on #keyword
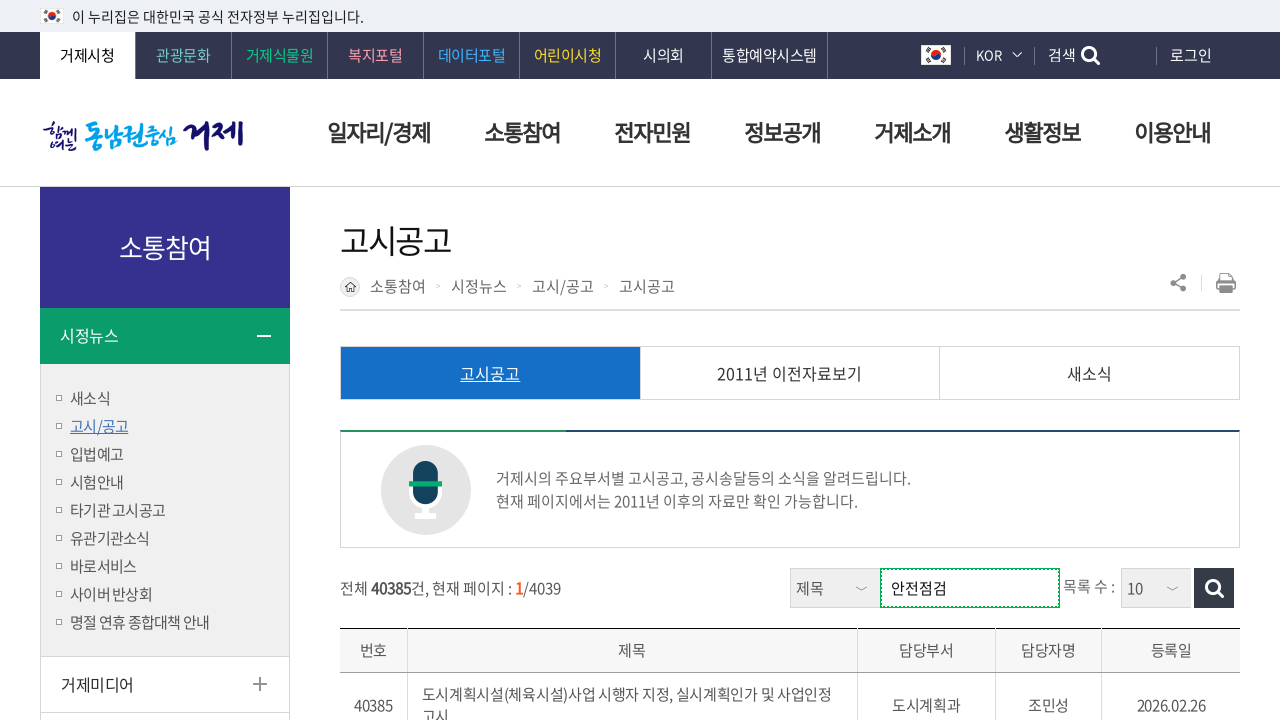

Pressed Enter key to initiate search on #keyword
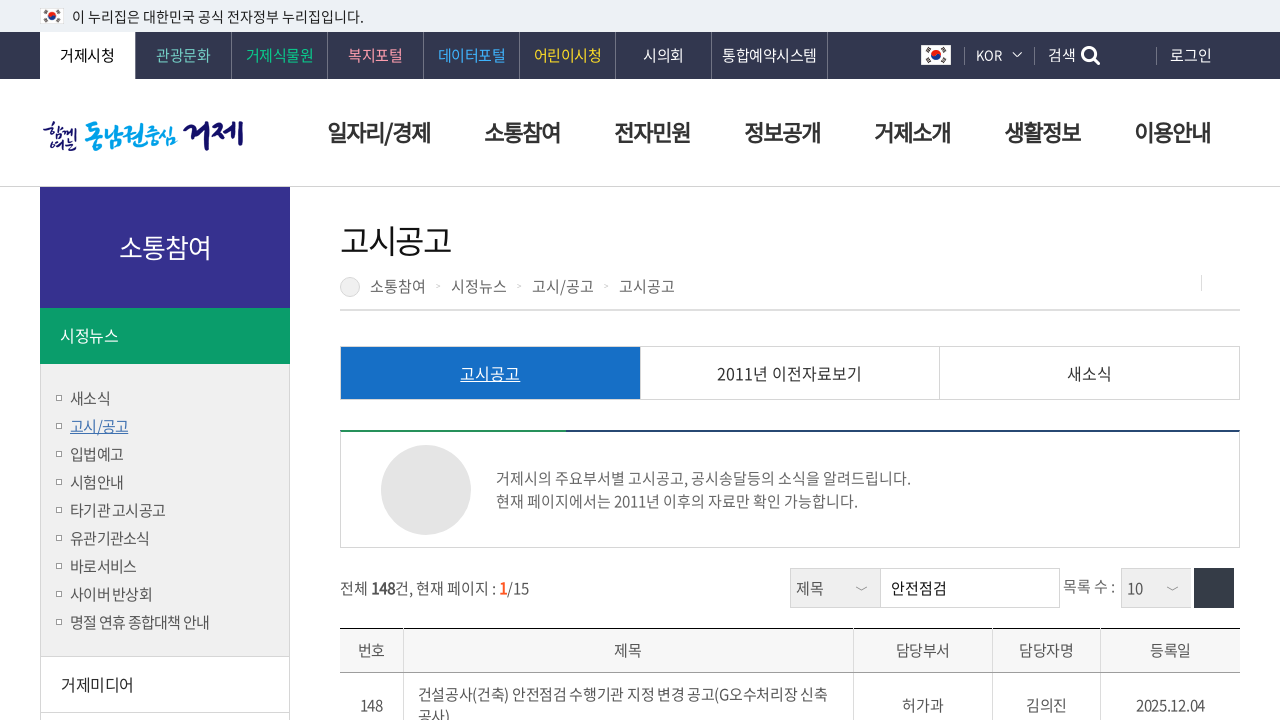

Waited 3 seconds for page to respond
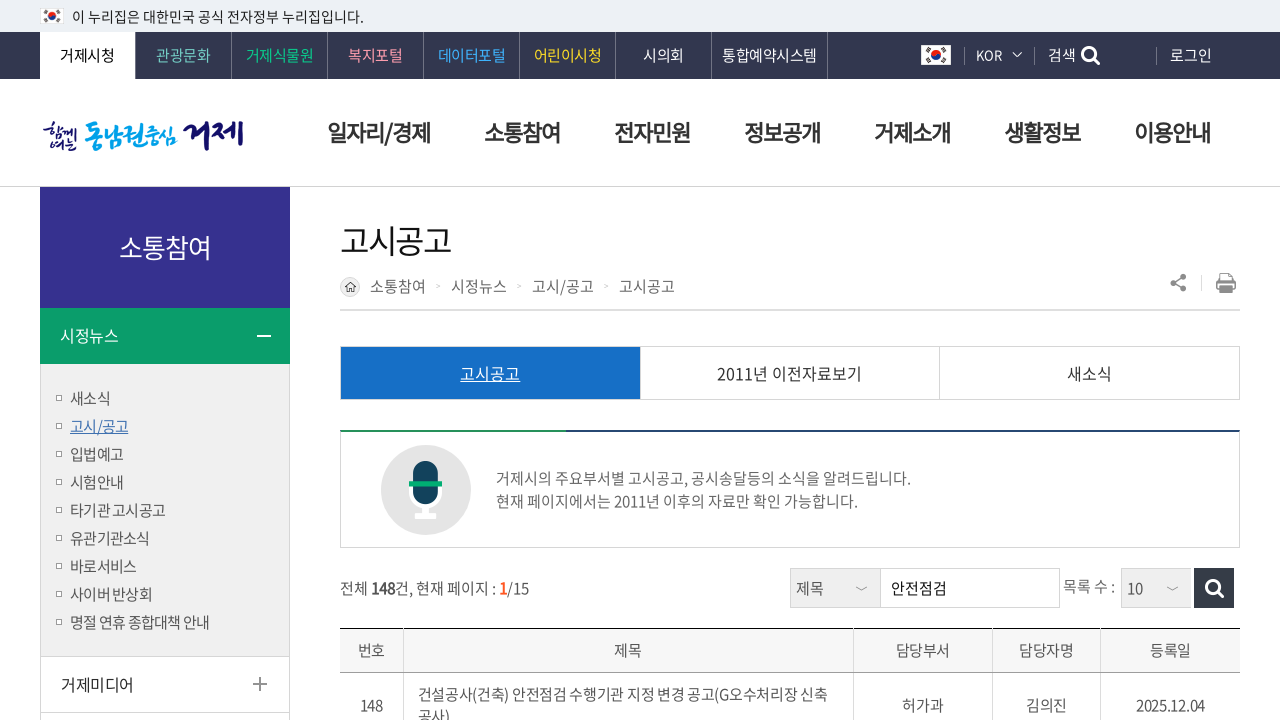

Clicked the search button at (1214, 588) on .btn
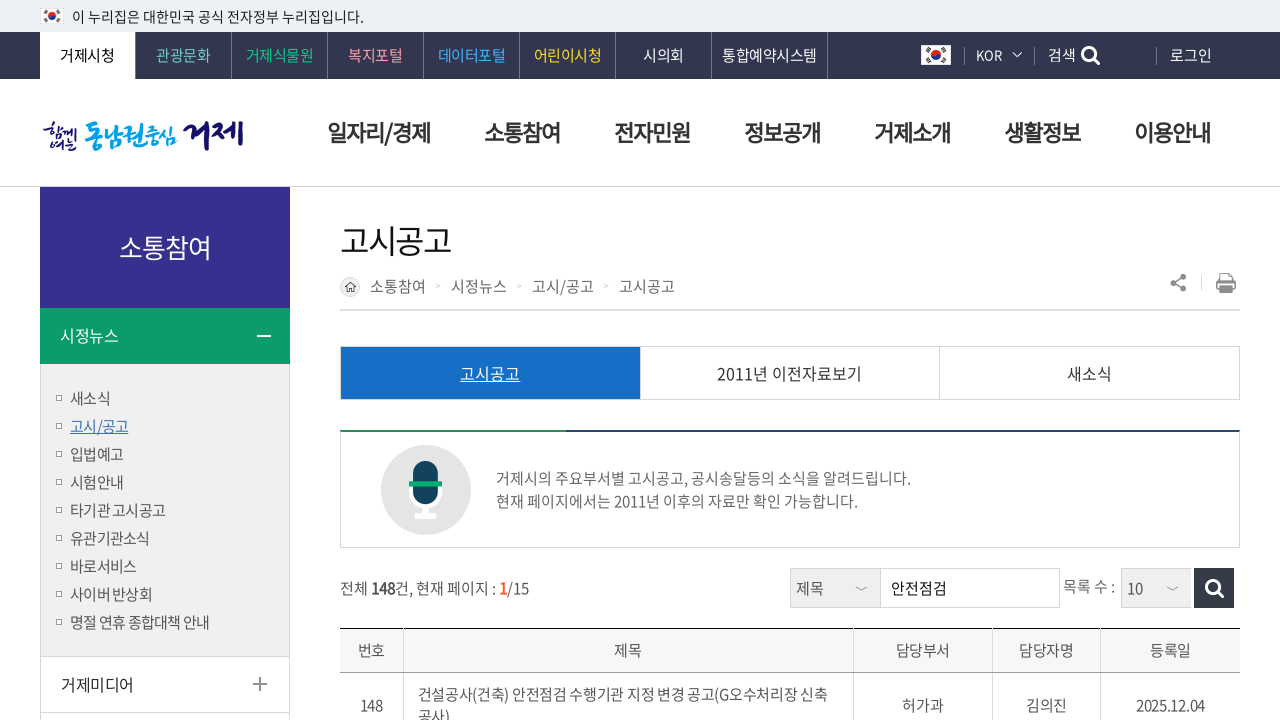

Search results board list loaded successfully
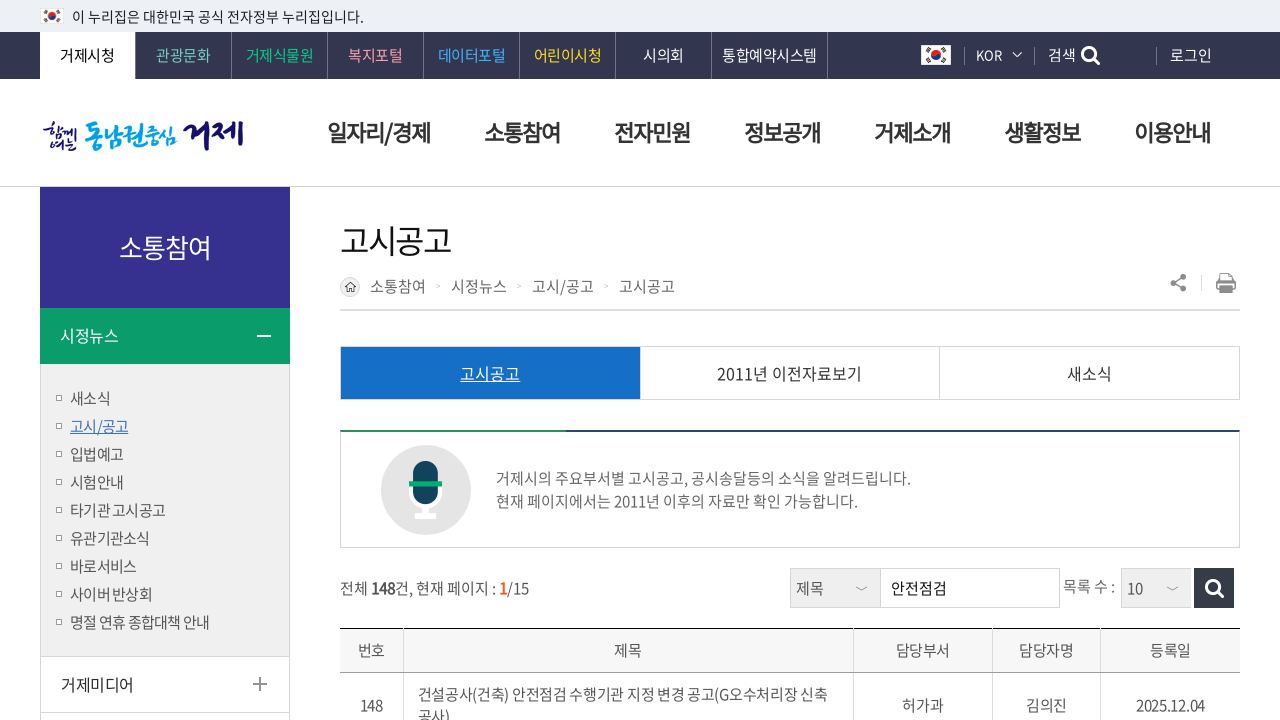

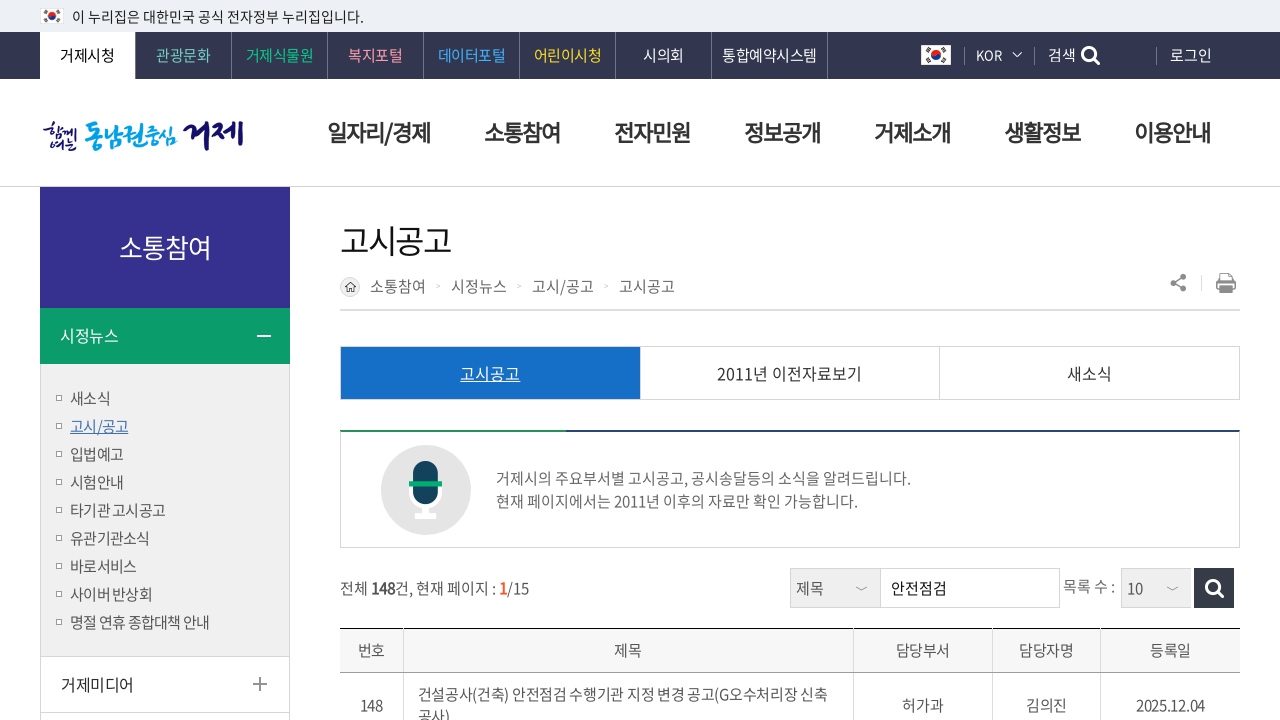